Tests that the browser back button works correctly with filter navigation

Starting URL: https://demo.playwright.dev/todomvc

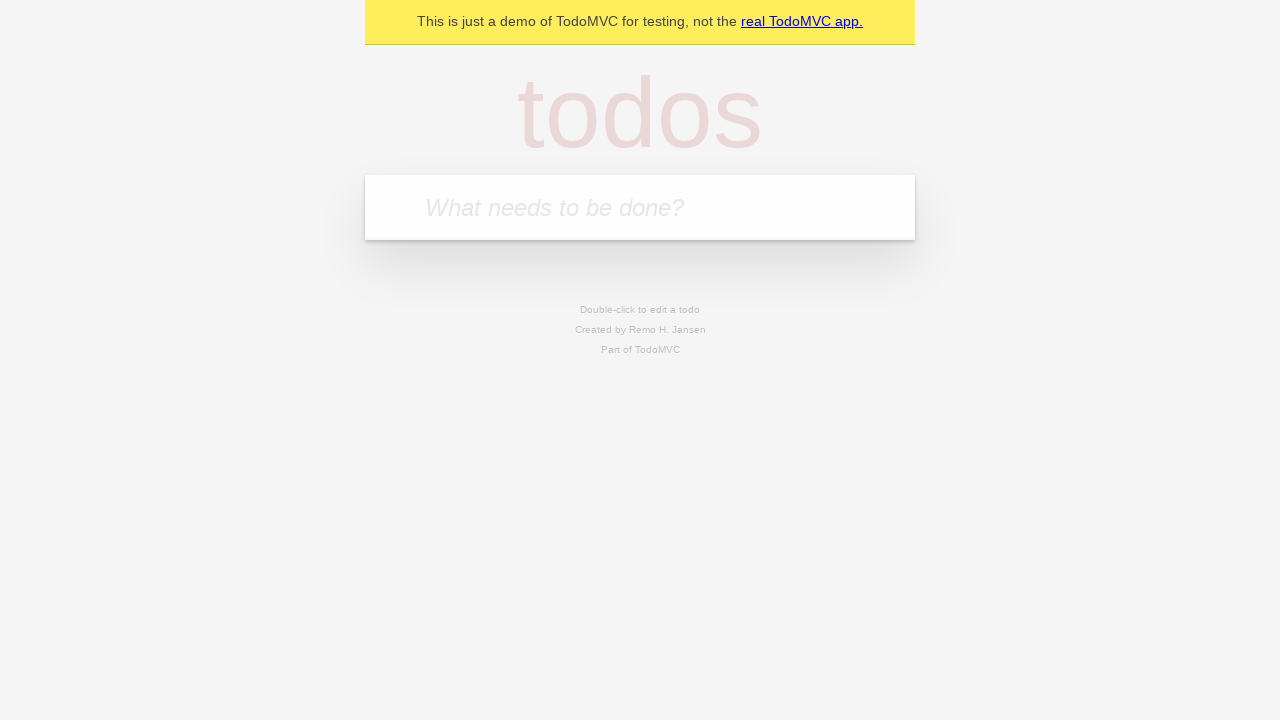

Filled first todo input with 'buy some cheese' on internal:attr=[placeholder="What needs to be done?"i]
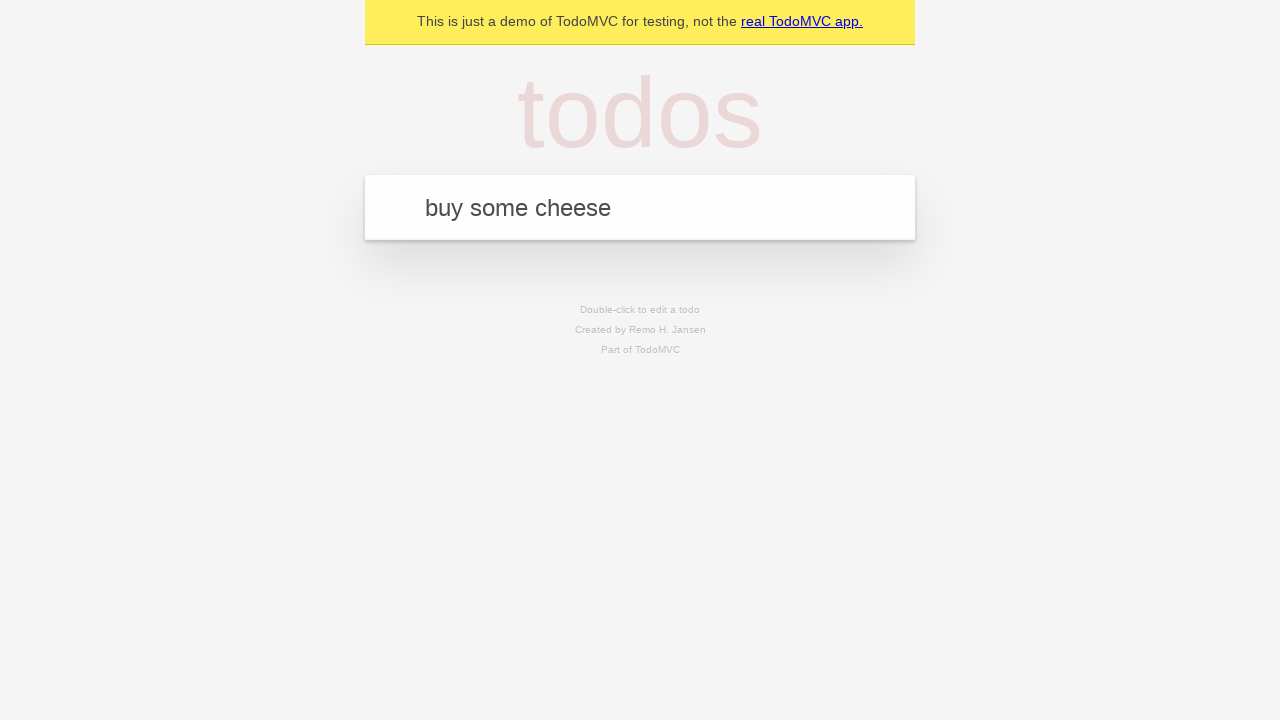

Pressed Enter to create first todo on internal:attr=[placeholder="What needs to be done?"i]
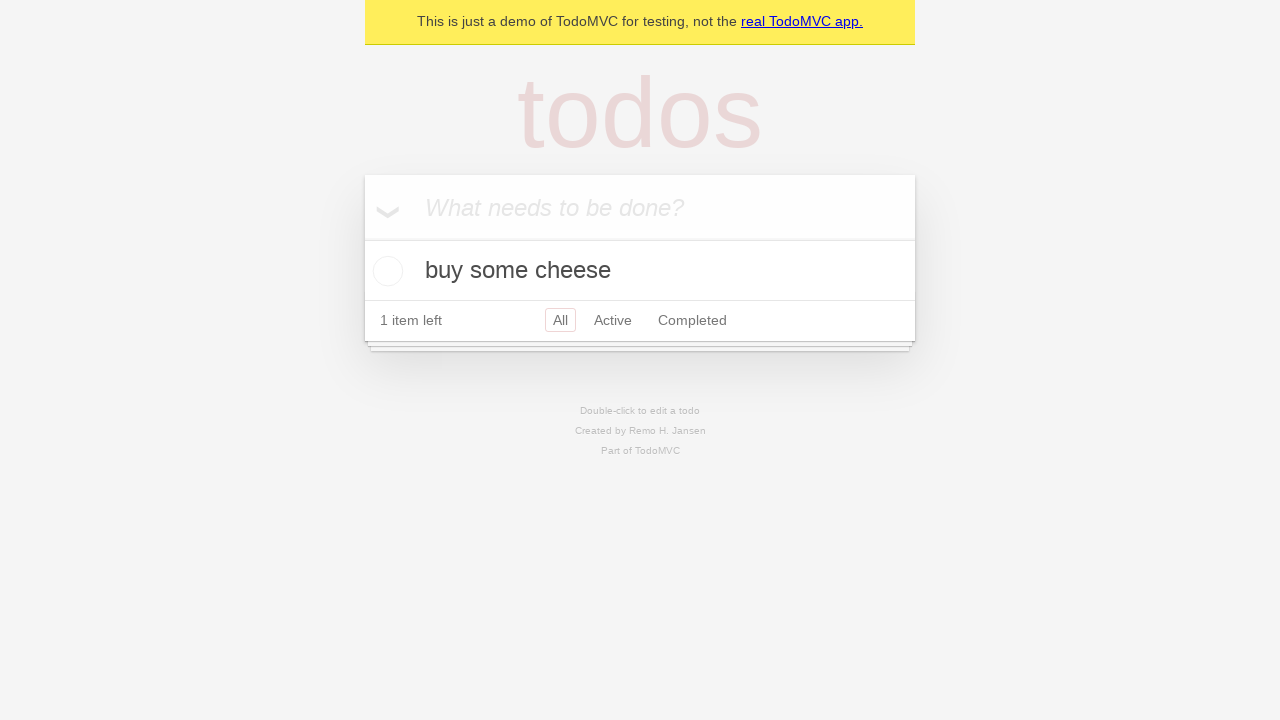

Filled second todo input with 'feed the cat' on internal:attr=[placeholder="What needs to be done?"i]
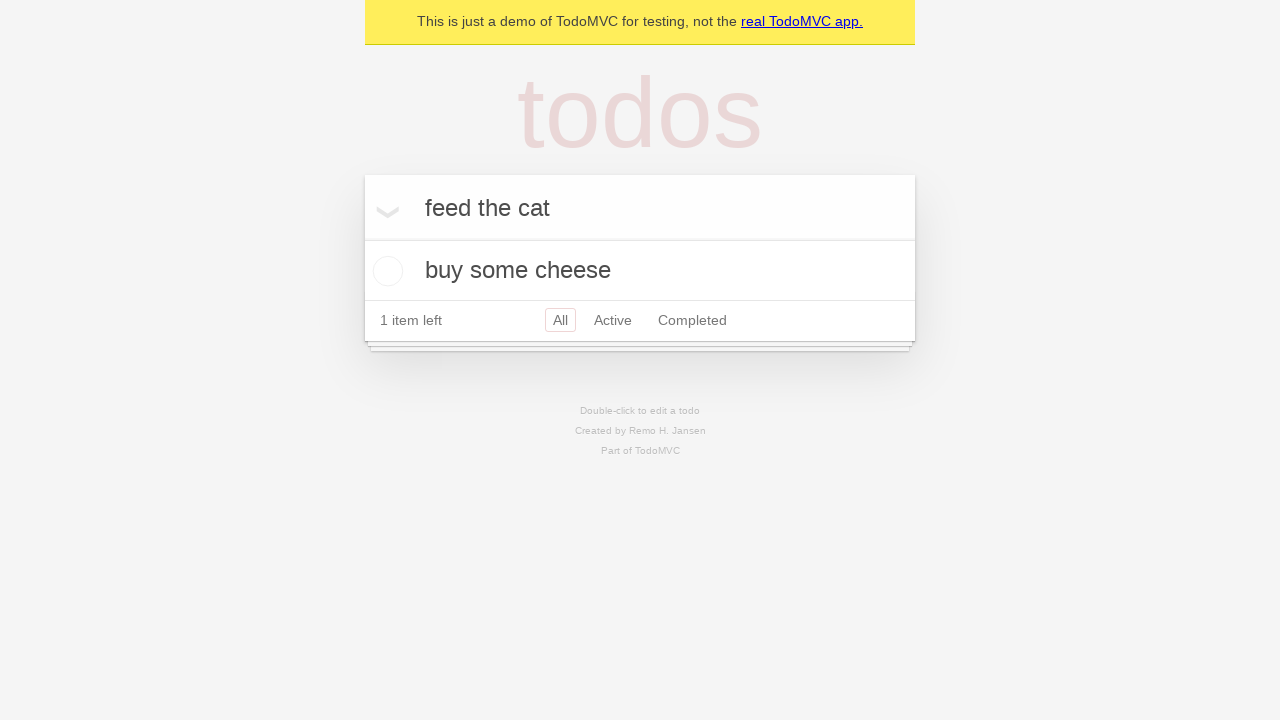

Pressed Enter to create second todo on internal:attr=[placeholder="What needs to be done?"i]
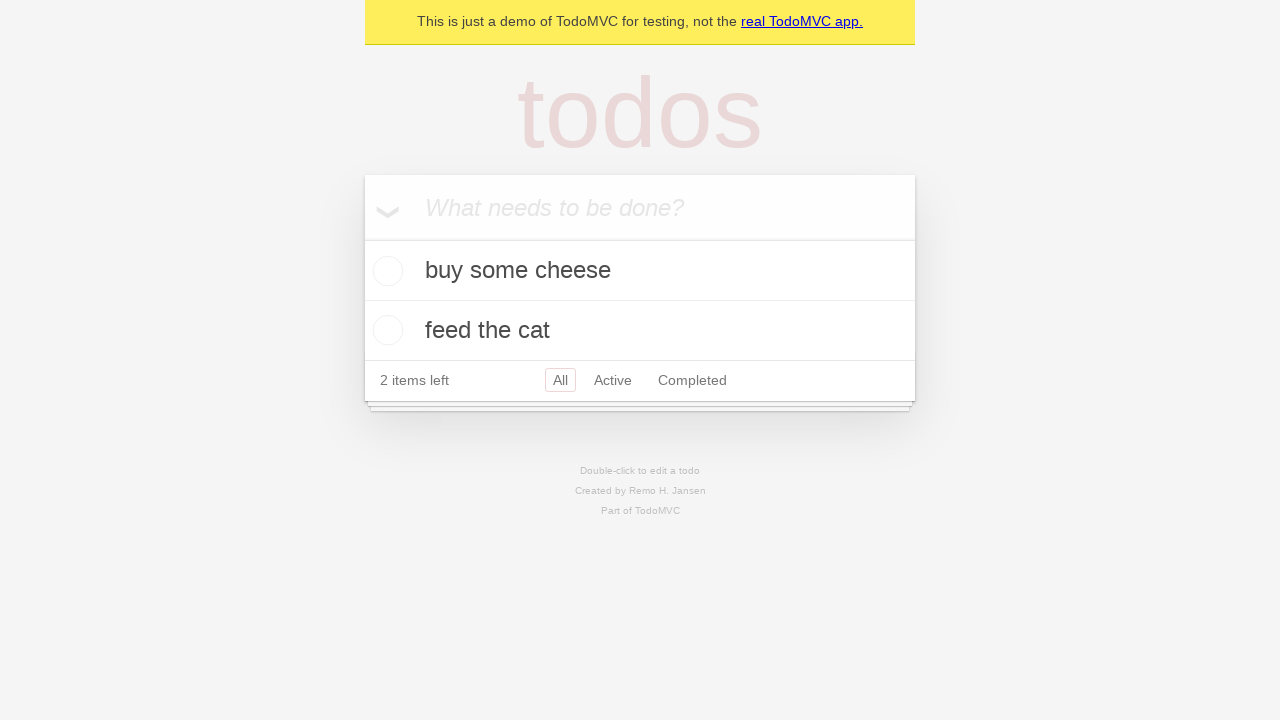

Filled third todo input with 'book a doctors appointment' on internal:attr=[placeholder="What needs to be done?"i]
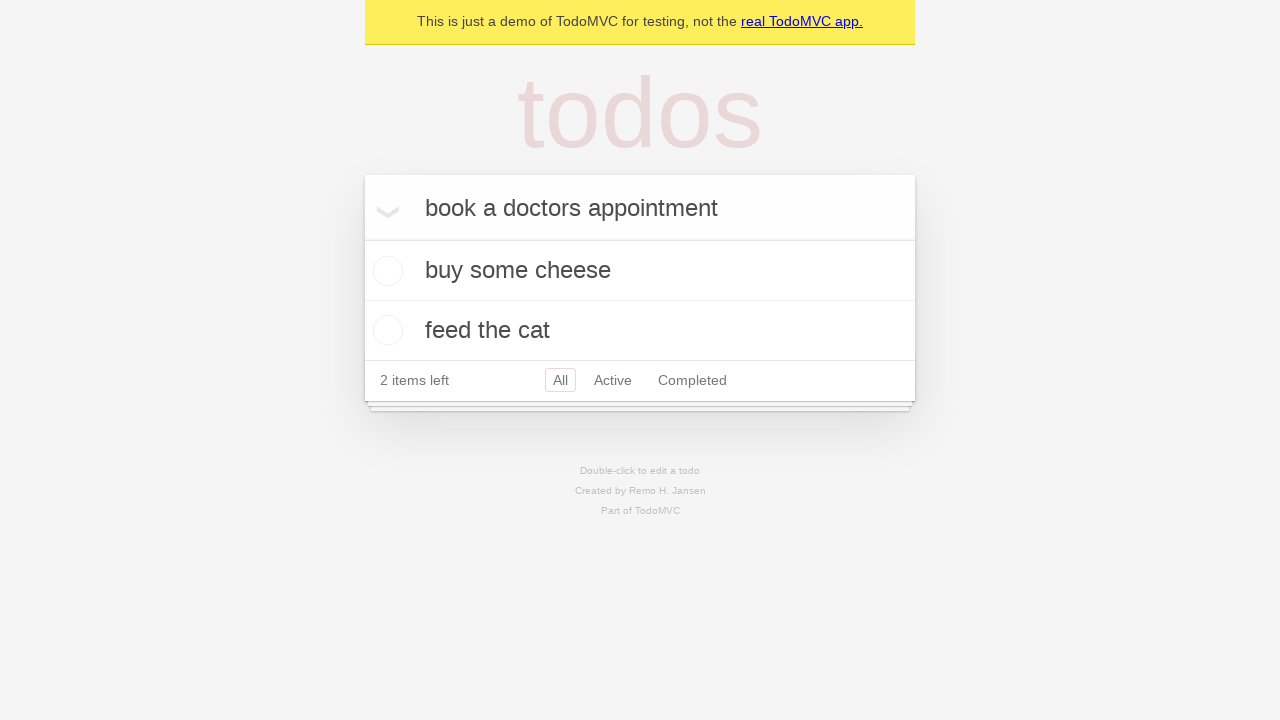

Pressed Enter to create third todo on internal:attr=[placeholder="What needs to be done?"i]
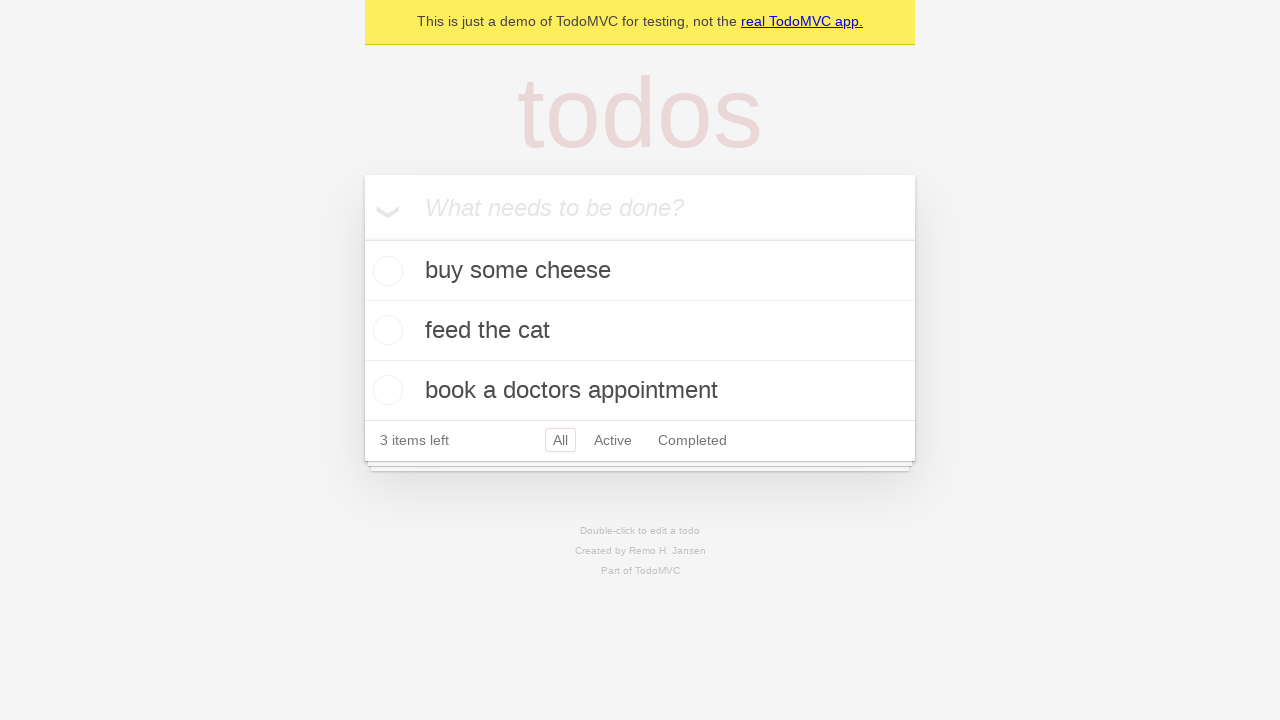

Checked the second todo item at (385, 330) on internal:testid=[data-testid="todo-item"s] >> nth=1 >> internal:role=checkbox
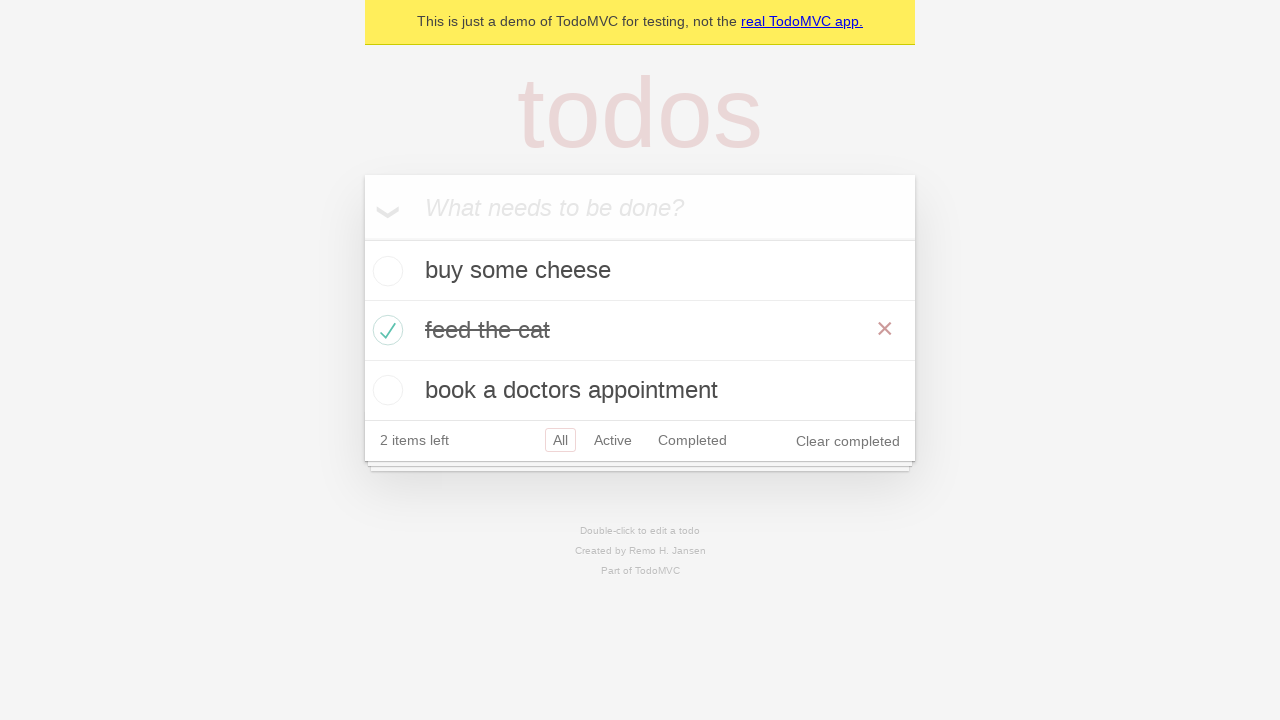

Clicked 'All' filter link at (560, 440) on internal:role=link[name="All"i]
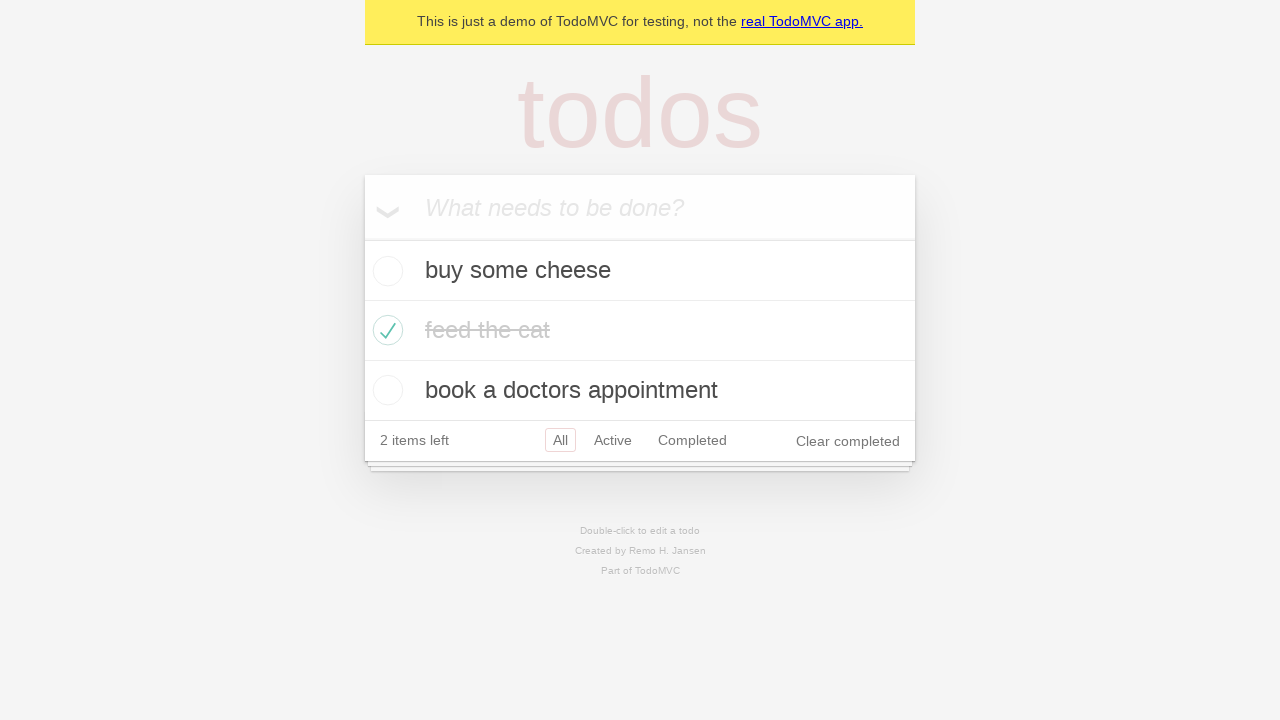

Clicked 'Active' filter link at (613, 440) on internal:role=link[name="Active"i]
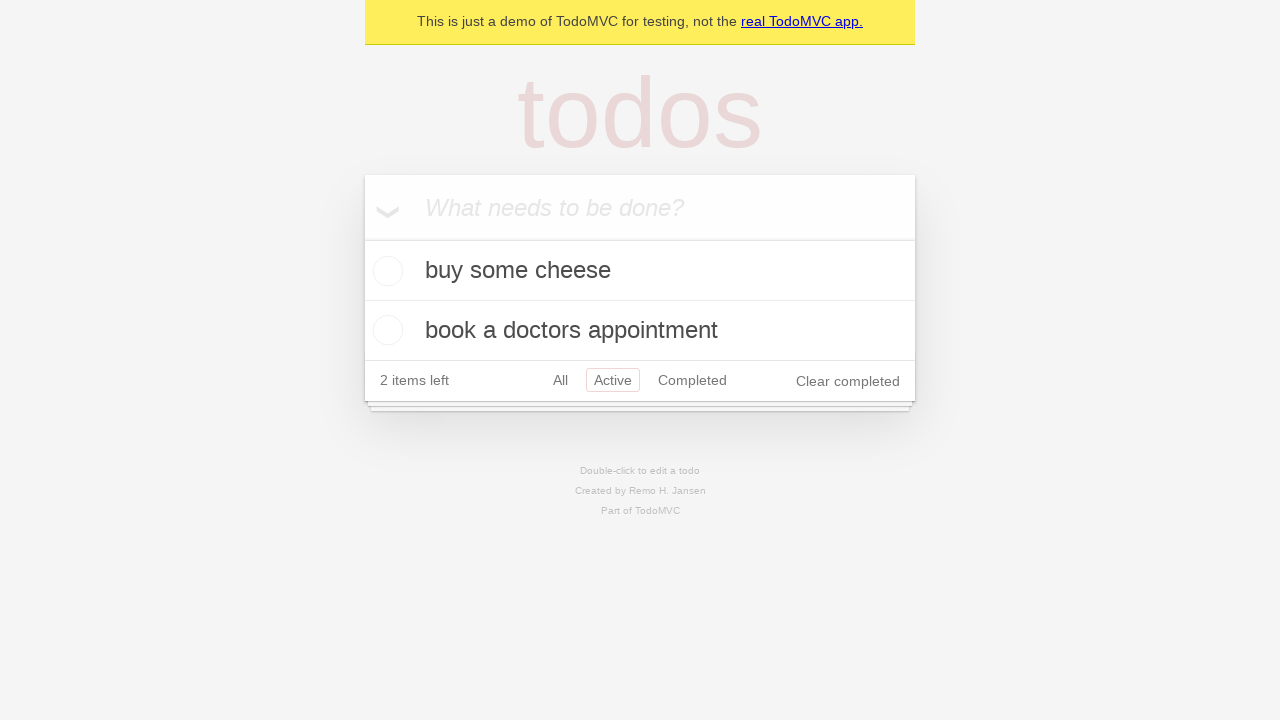

Clicked 'Completed' filter link at (692, 380) on internal:role=link[name="Completed"i]
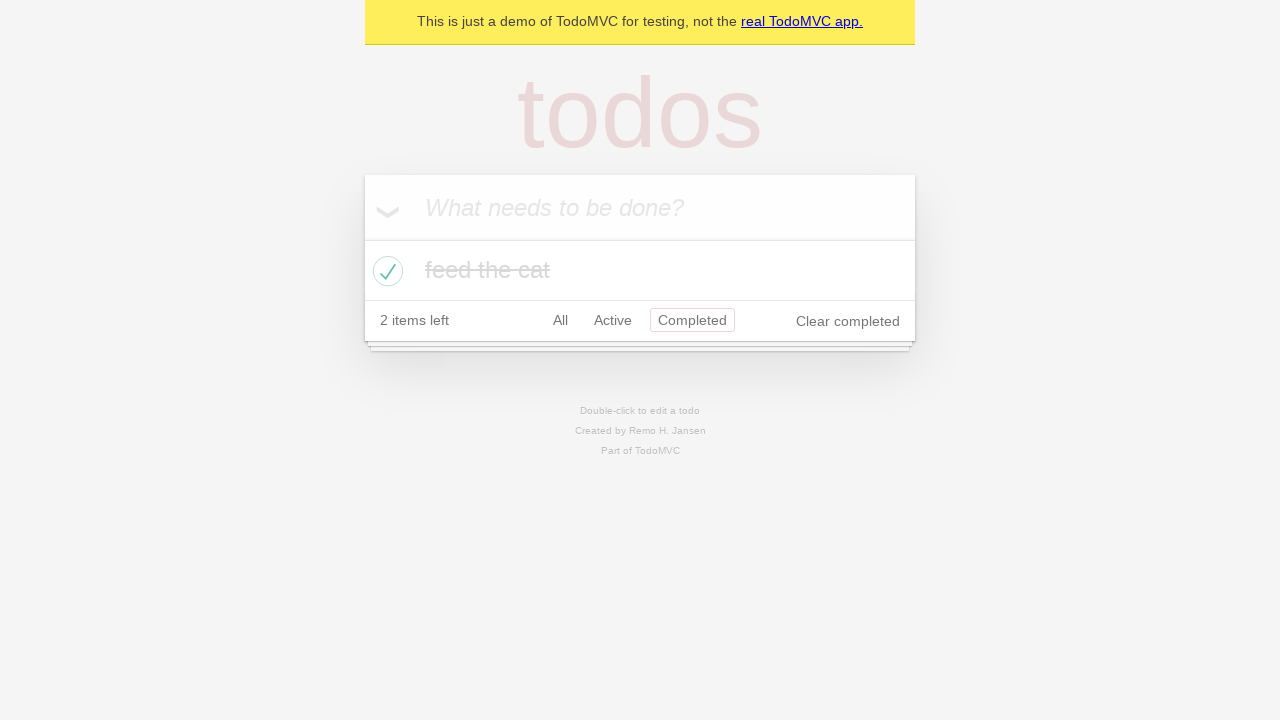

Navigated back using browser back button (from Completed to Active)
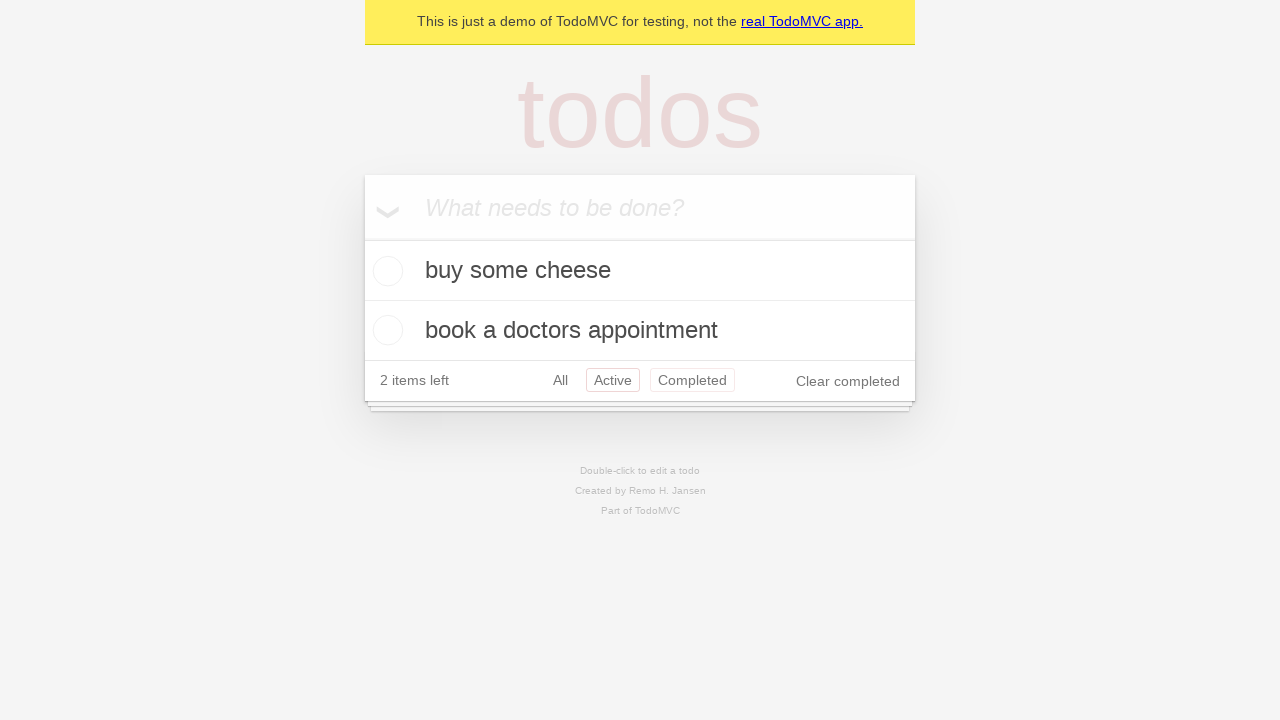

Navigated back using browser back button (from Active to All)
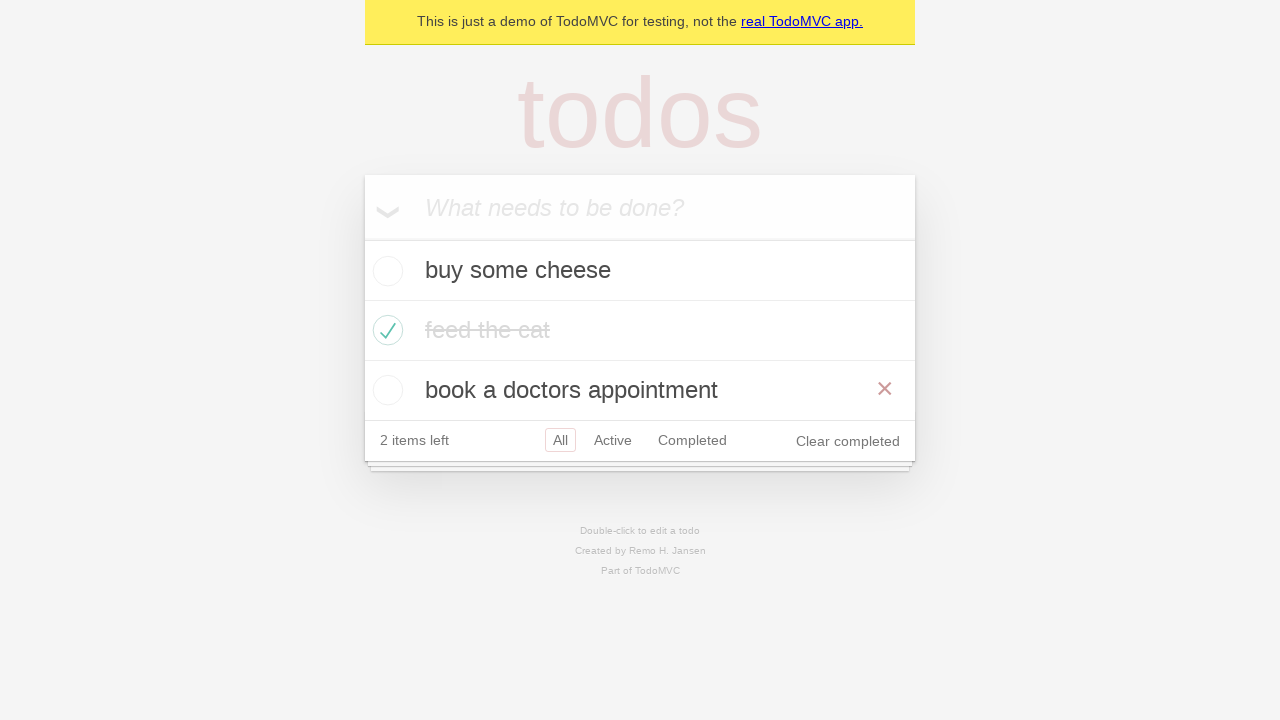

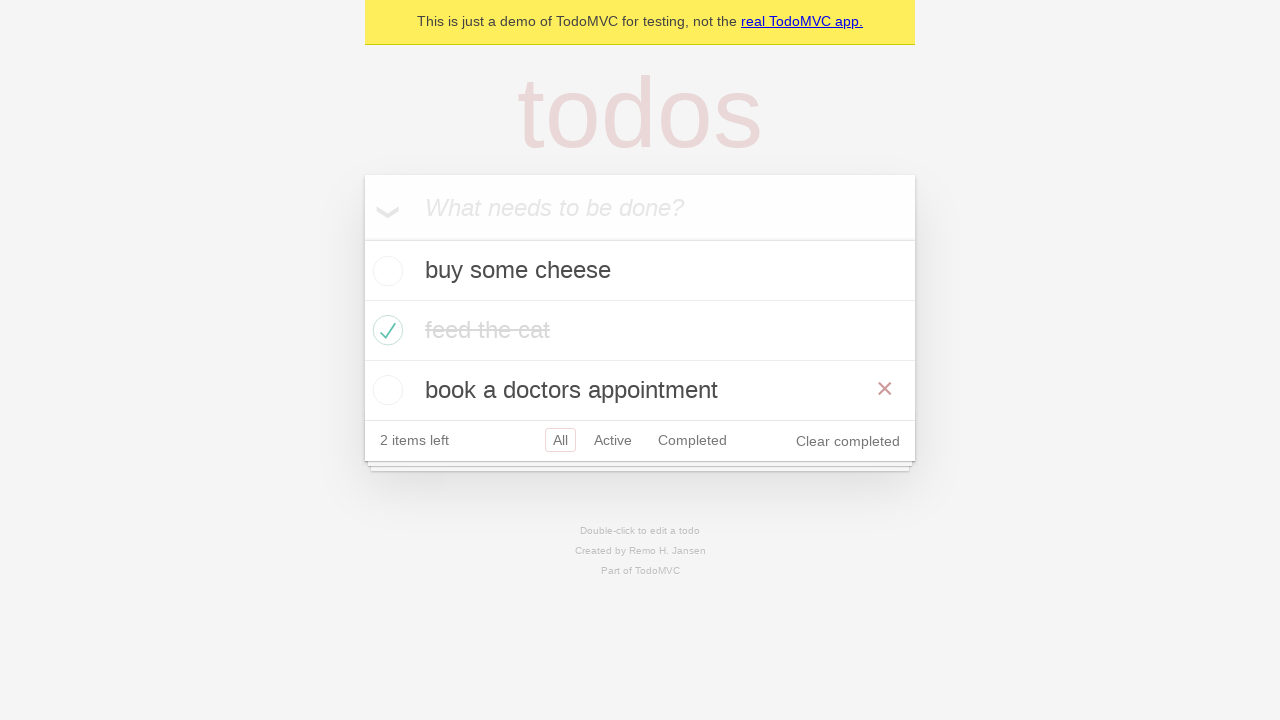